Tests clearing a single completed todo item by adding a todo, marking it complete, and clearing completed items, then verifying no todos remain.

Starting URL: https://todomvc.com/examples/typescript-angular/#/

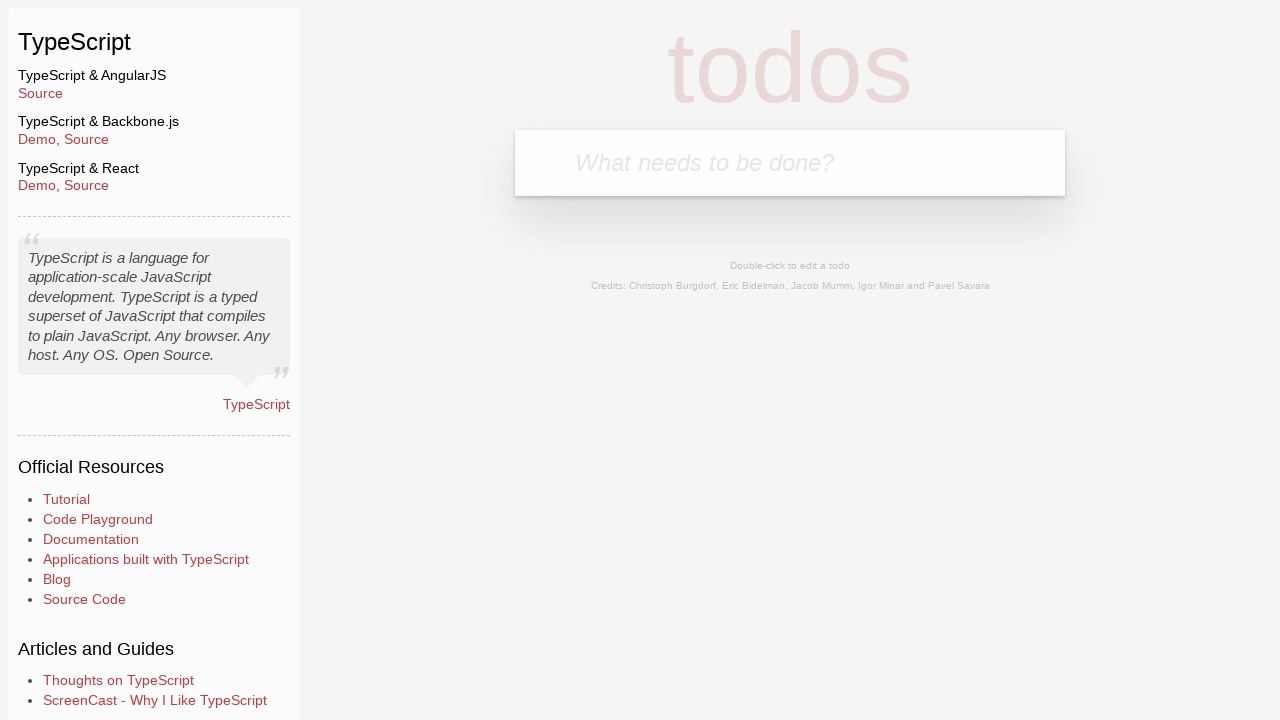

Filled new todo input field with 'Example' on .new-todo
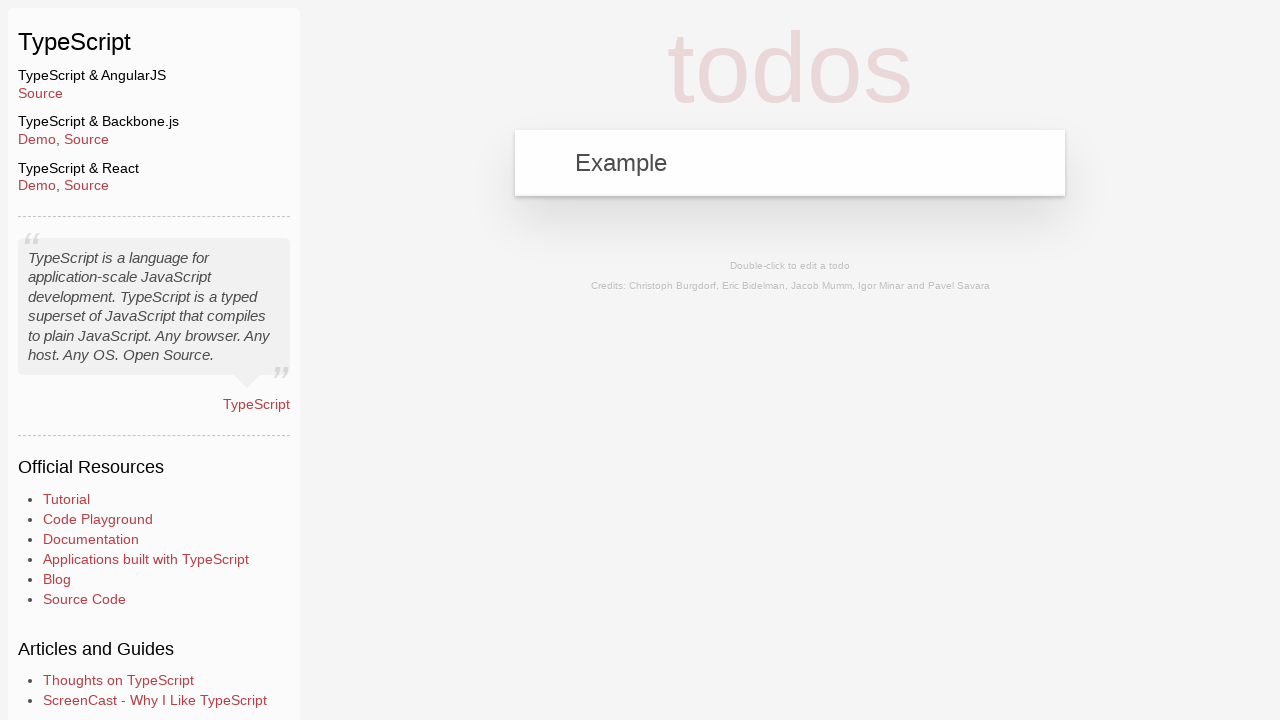

Pressed Enter to create new todo on .new-todo
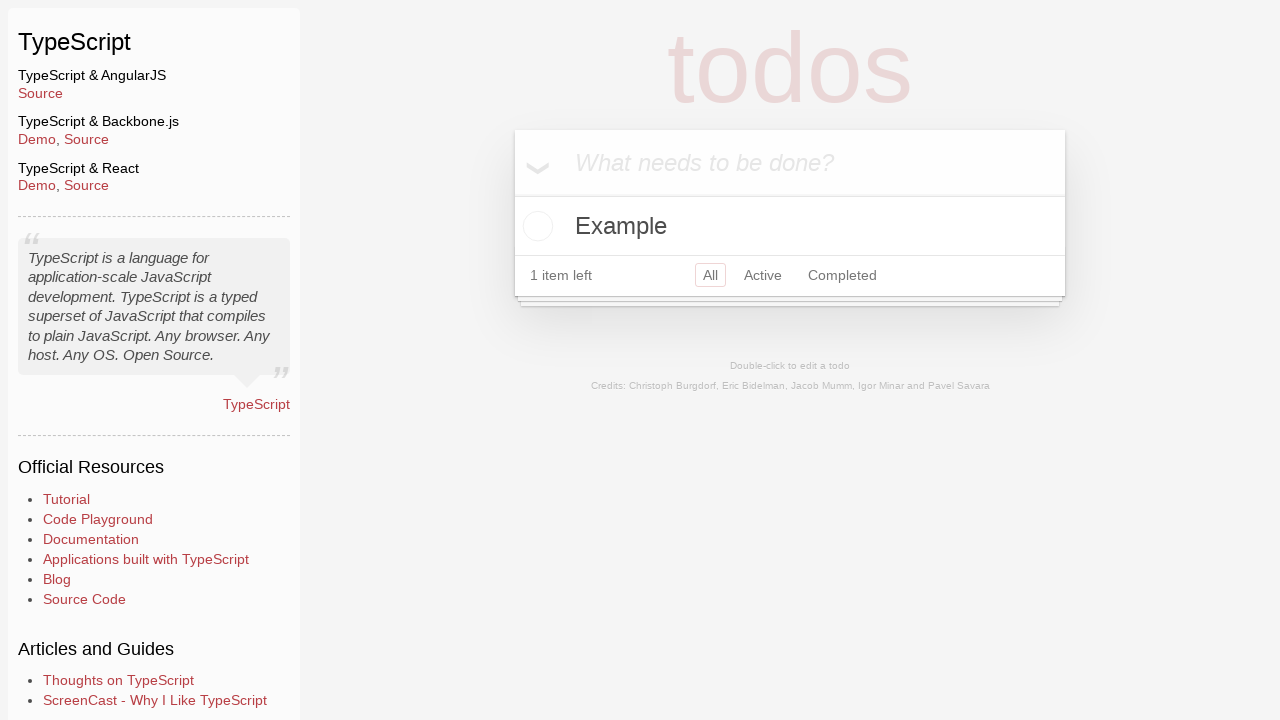

Clicked checkbox to mark todo as completed at (535, 226) on li:has-text('Example') .toggle
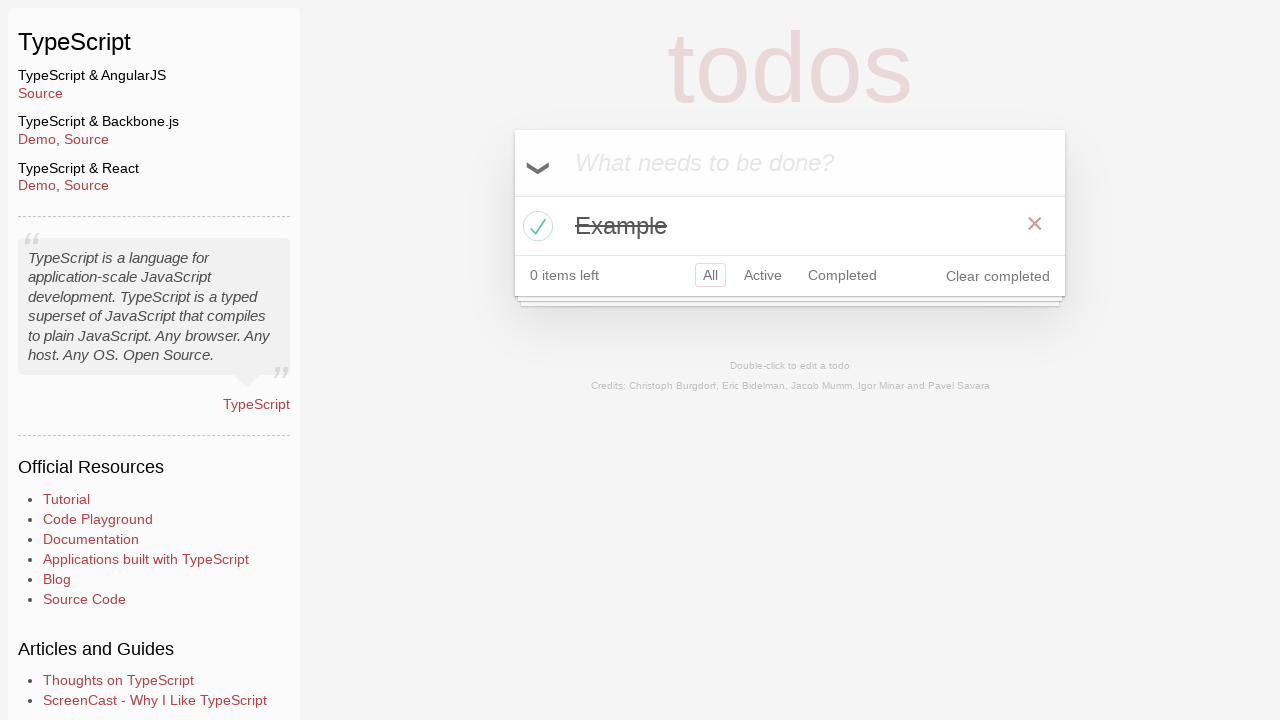

Clicked 'Clear completed' button at (998, 276) on button.clear-completed
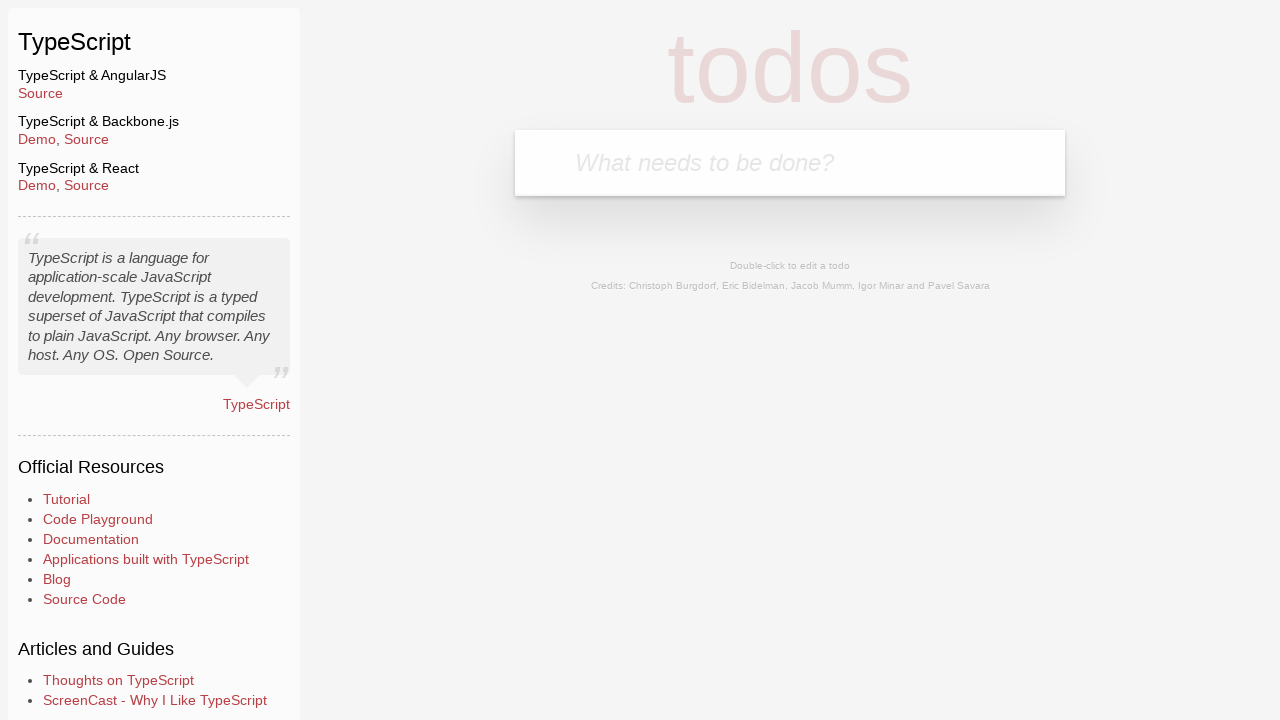

Waited 500ms for DOM updates
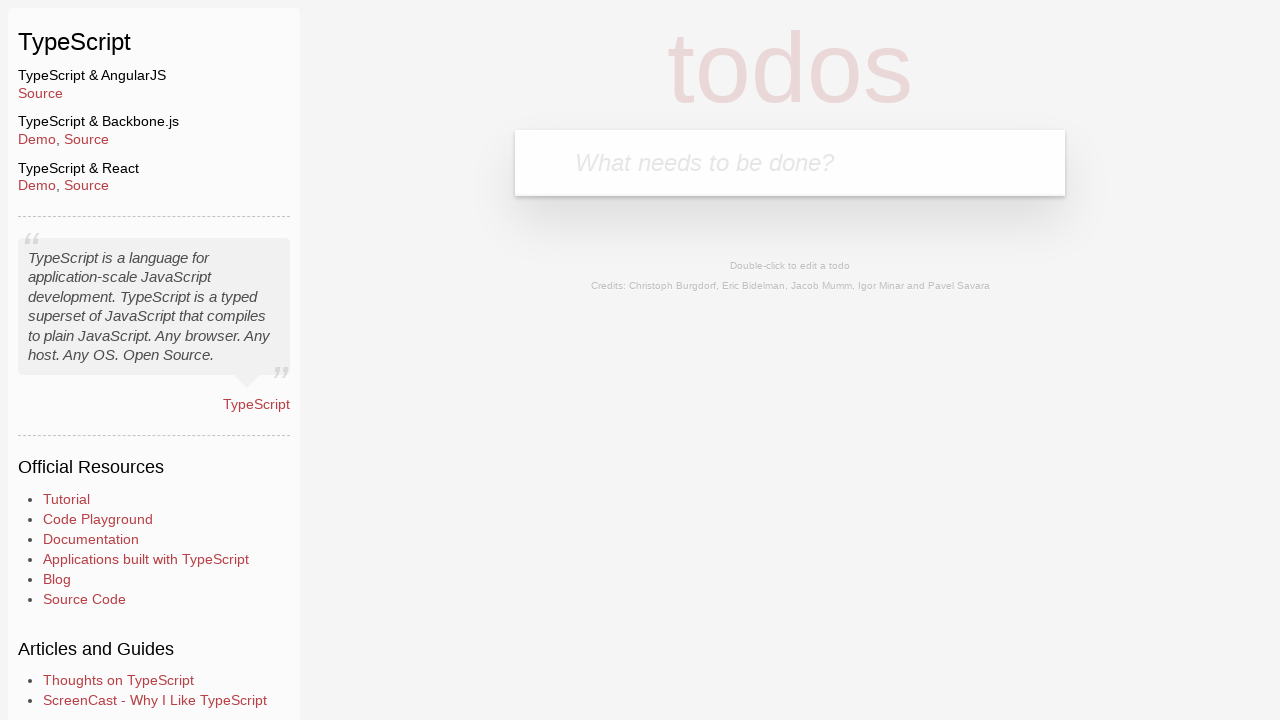

Located todo list items
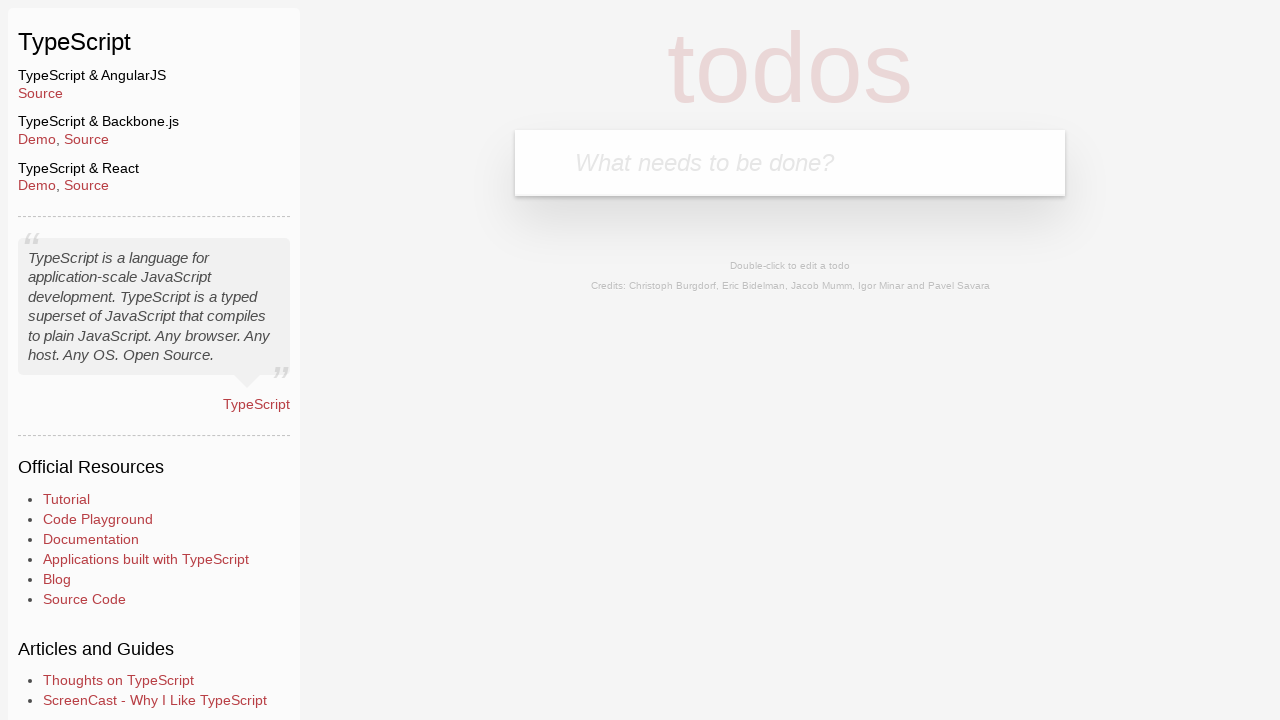

Verified no todos remain in list
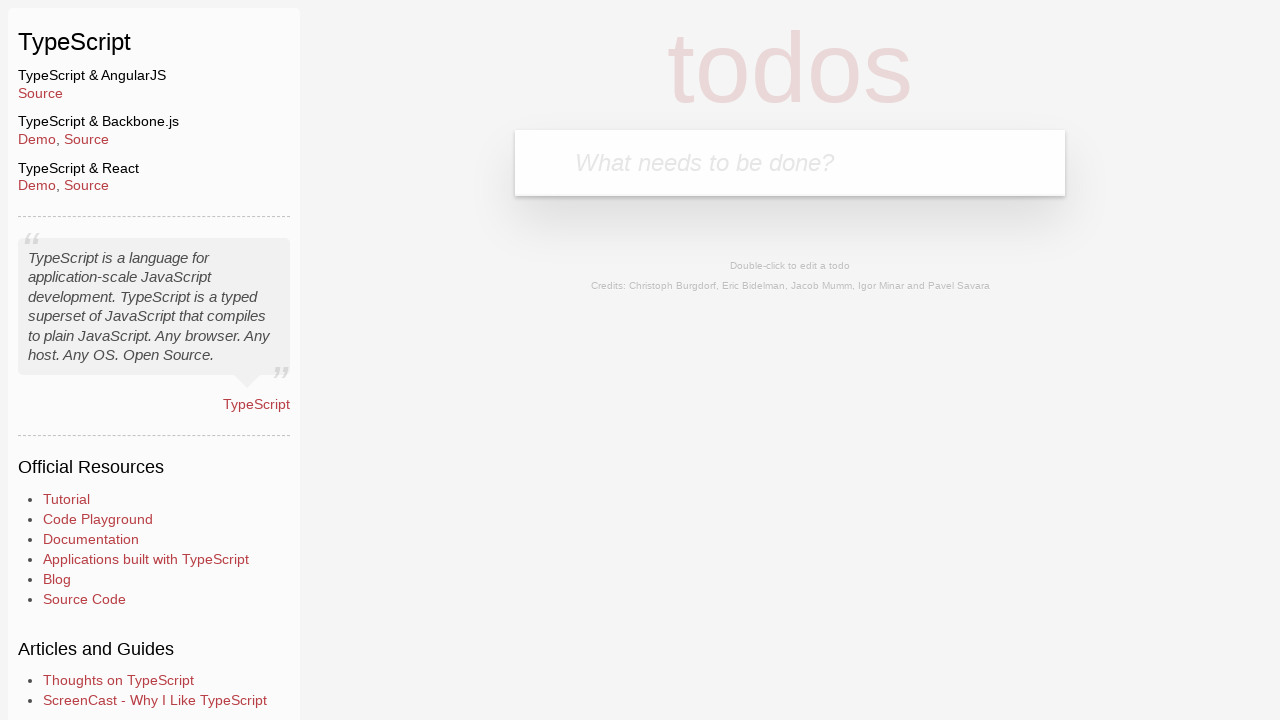

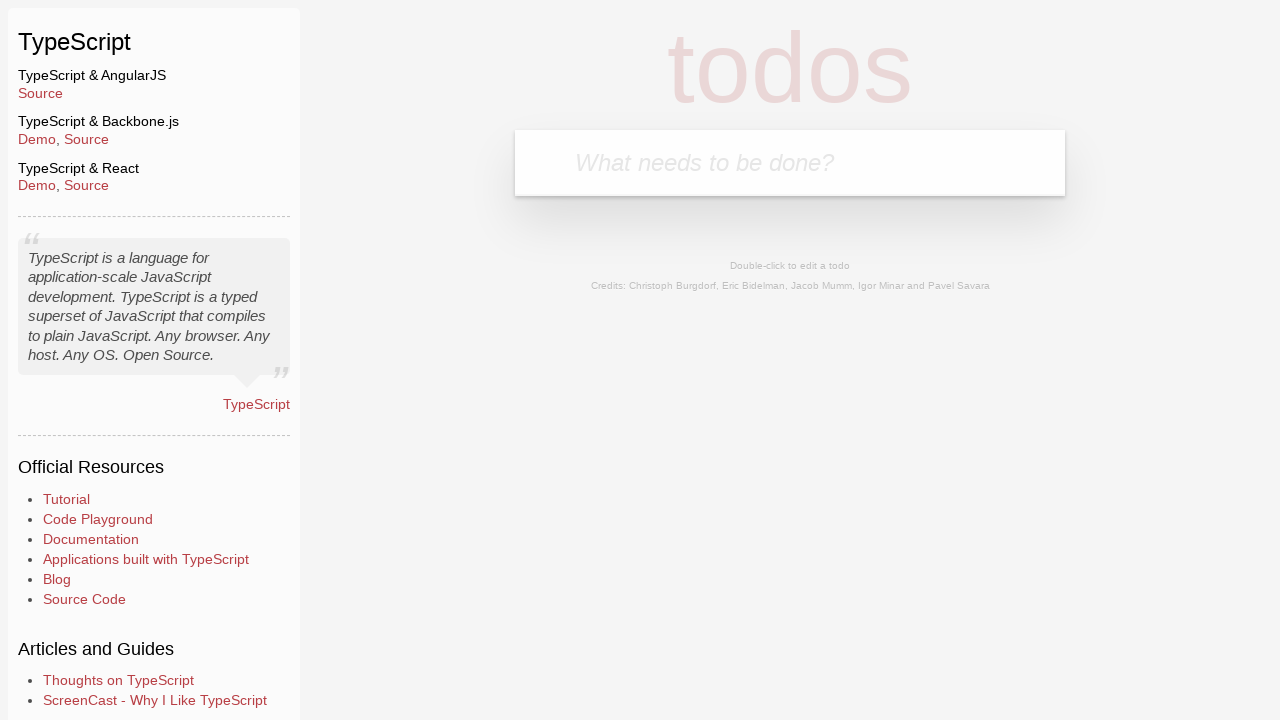